Tests navigation to Submit New Language page and verifies the IMPORTANT notice styling and text

Starting URL: http://www.99-bottles-of-beer.net/

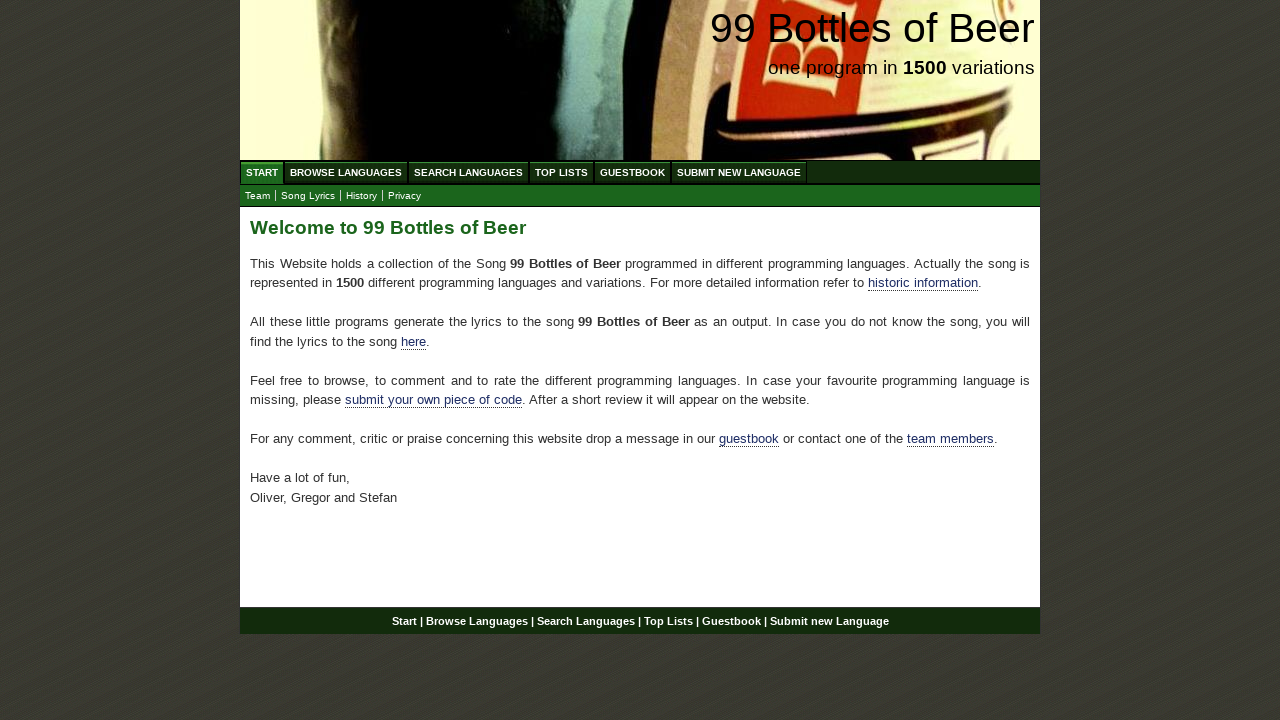

Clicked on Submit New Language menu link at (739, 172) on xpath=//a[@href='/submitnewlanguage.html']
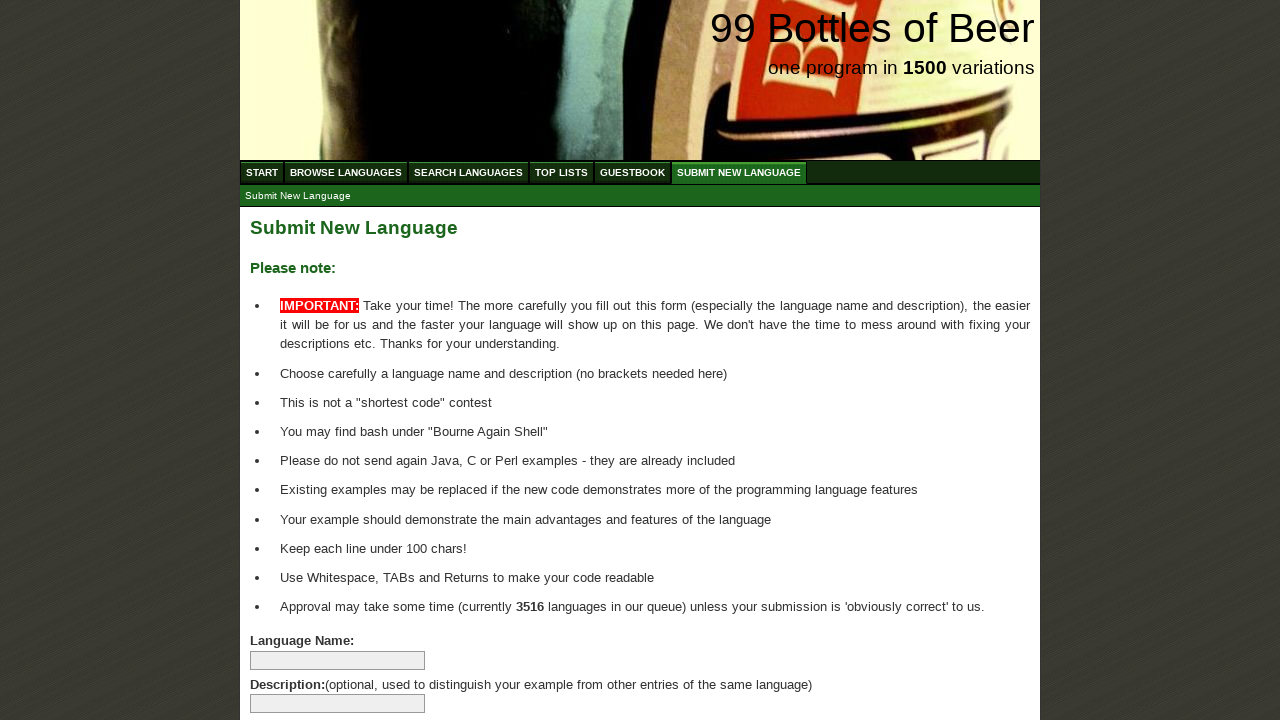

IMPORTANT notice span element loaded
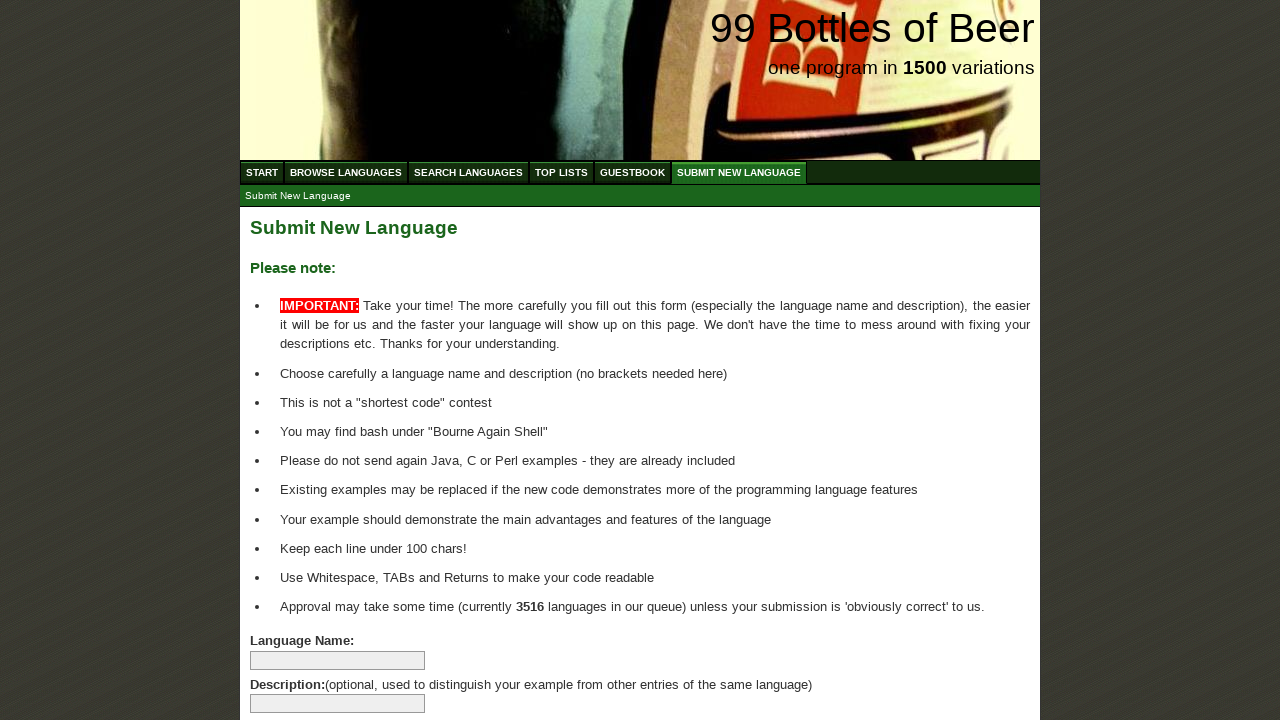

Bold element inside IMPORTANT notice span loaded
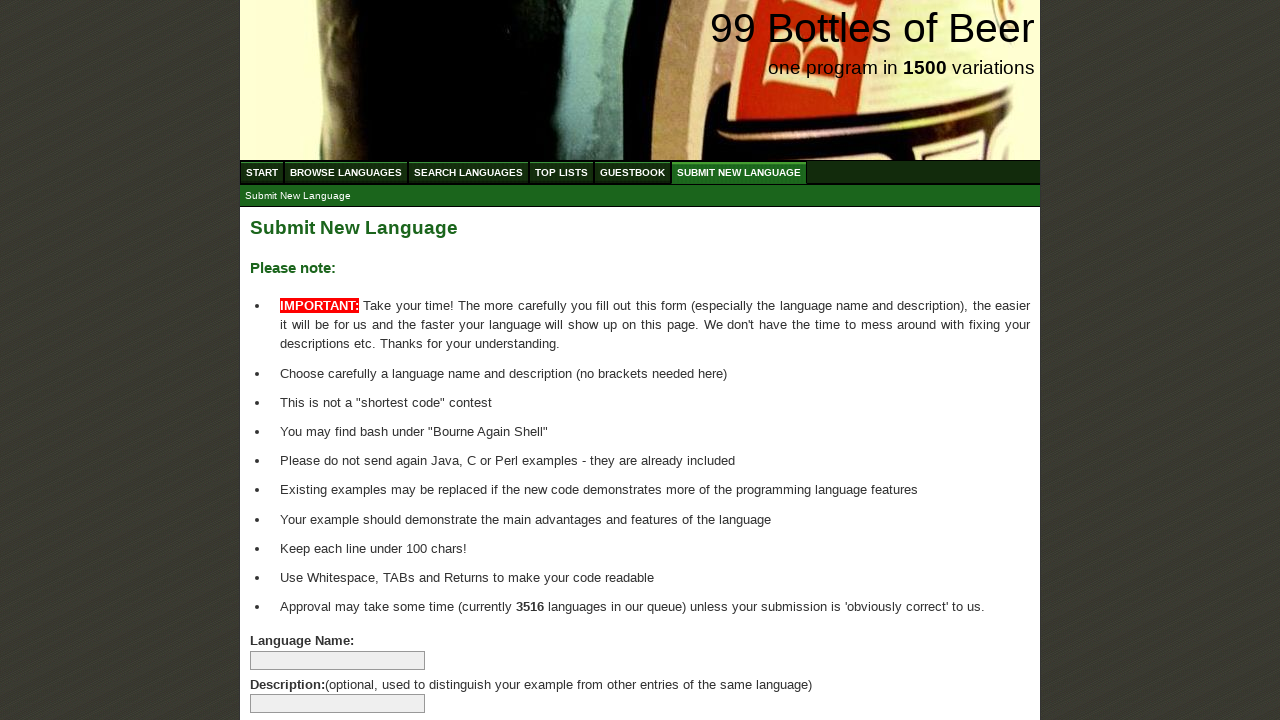

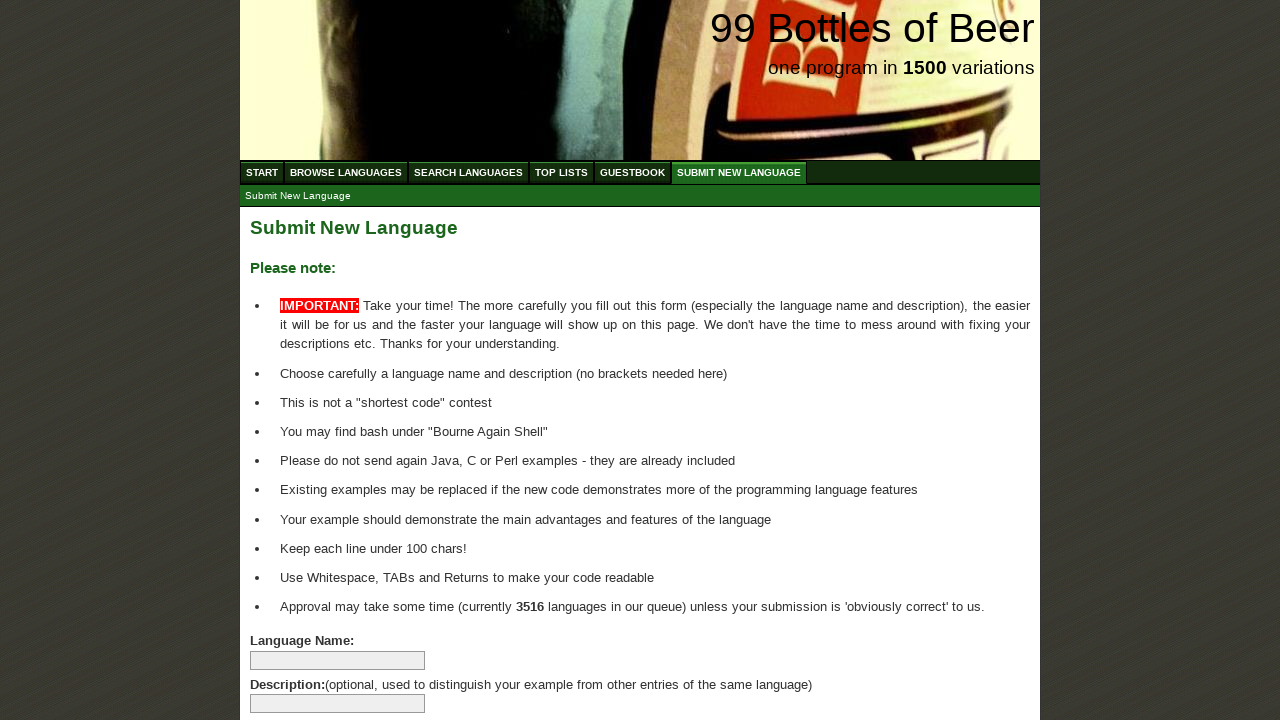